Tests that welcome element appears after successful form submission

Starting URL: https://lm.skillbox.cc/qa_tester/module02/homework1/

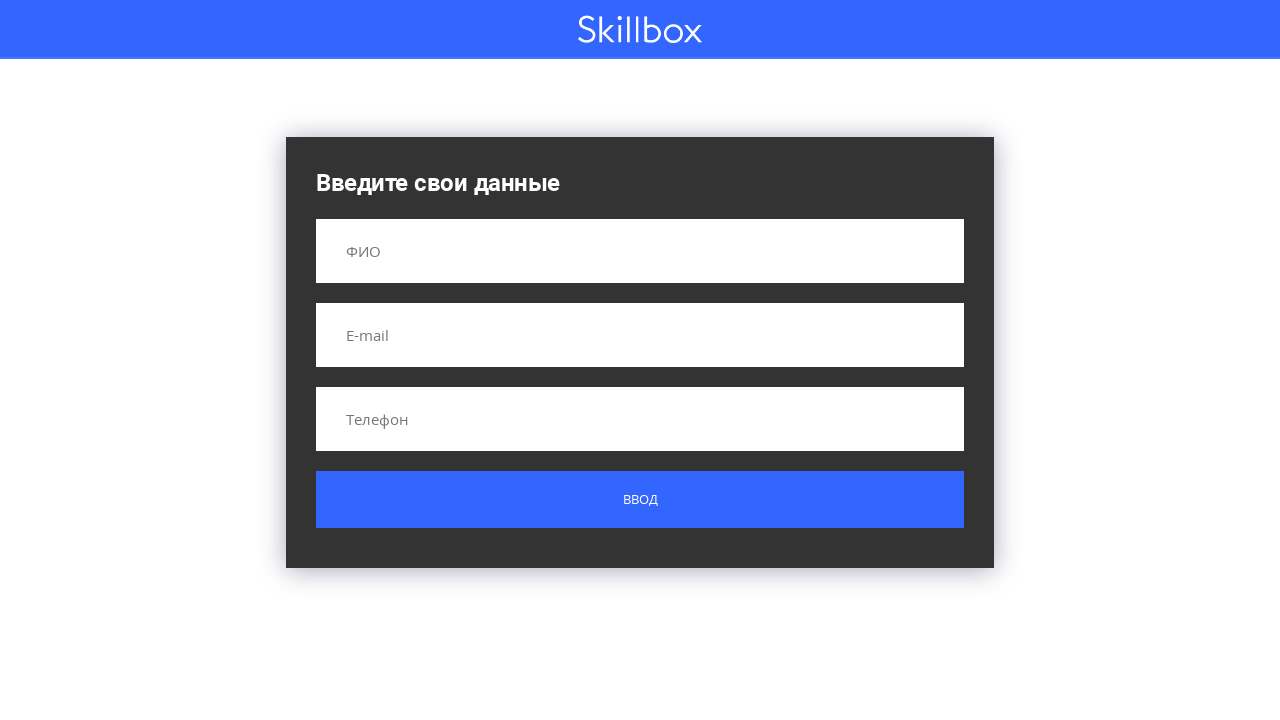

Filled name field with 'Илон Собакен Маск' on input[name='name']
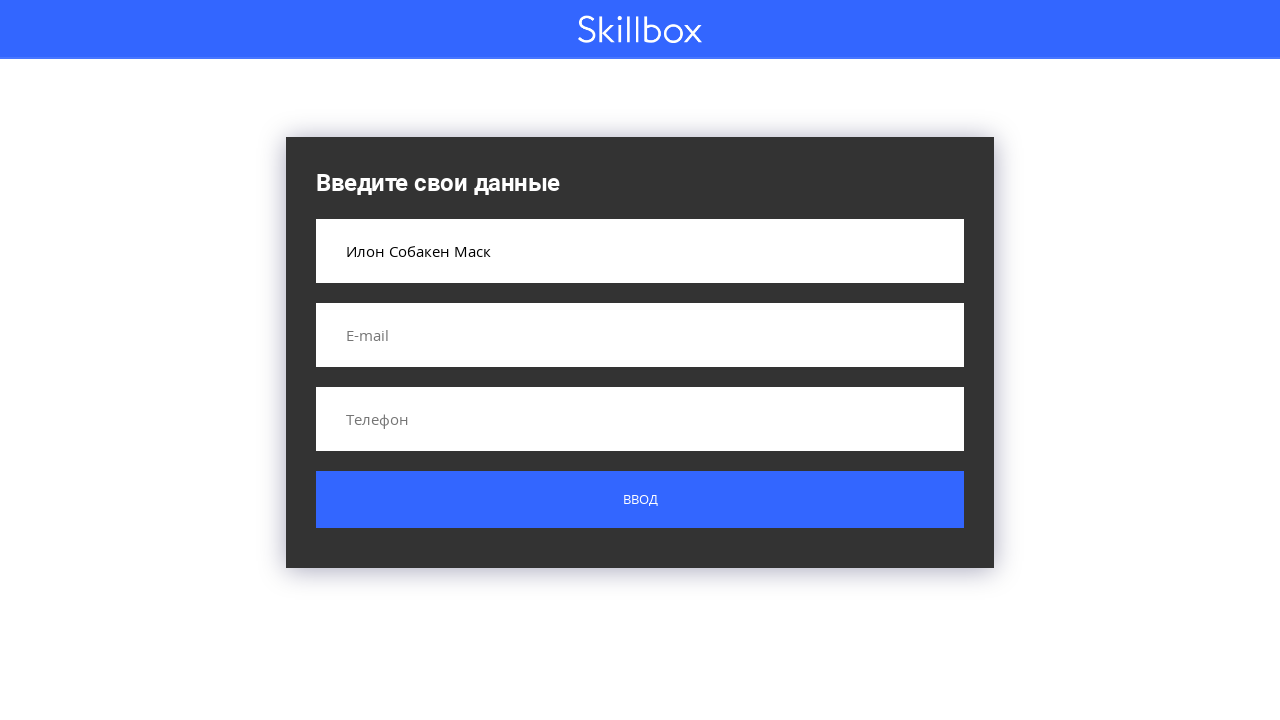

Filled email field with 'sobaka-ilon@musk.info' on input[name='email']
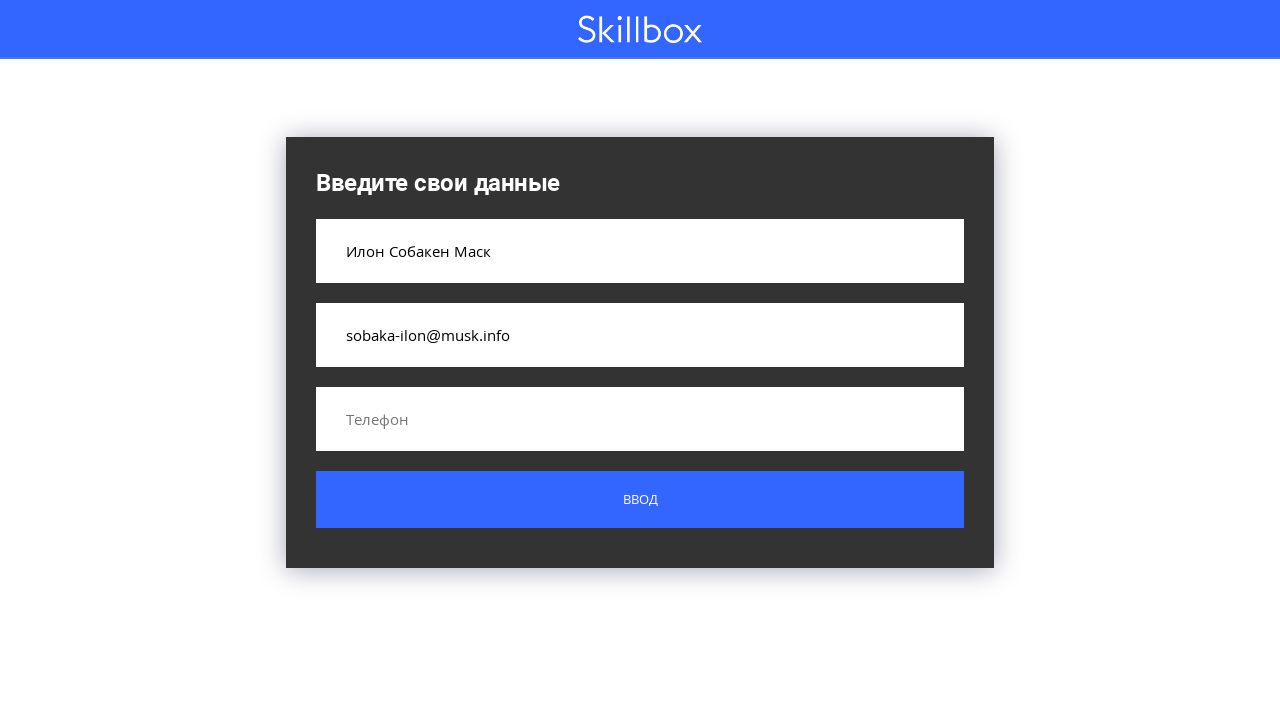

Filled phone field with '+1 000 000 0000' on input[name='phone']
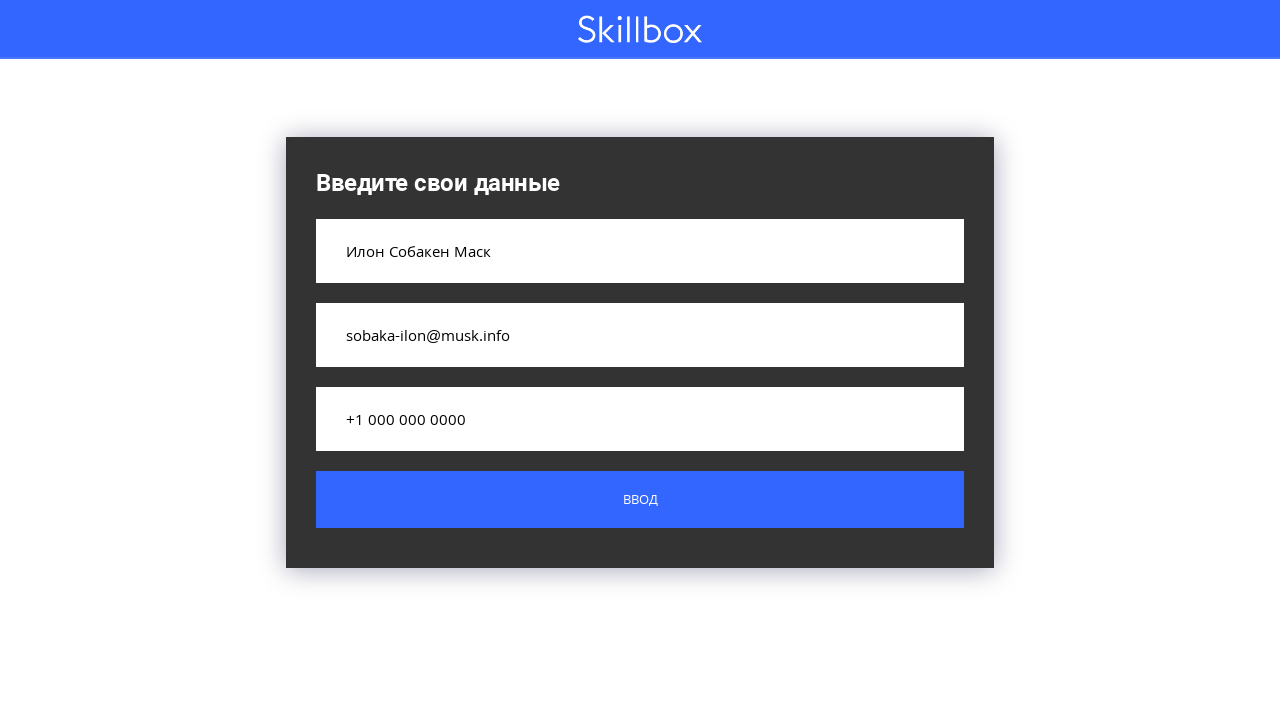

Clicked form submit button at (640, 500) on .custom-form__button
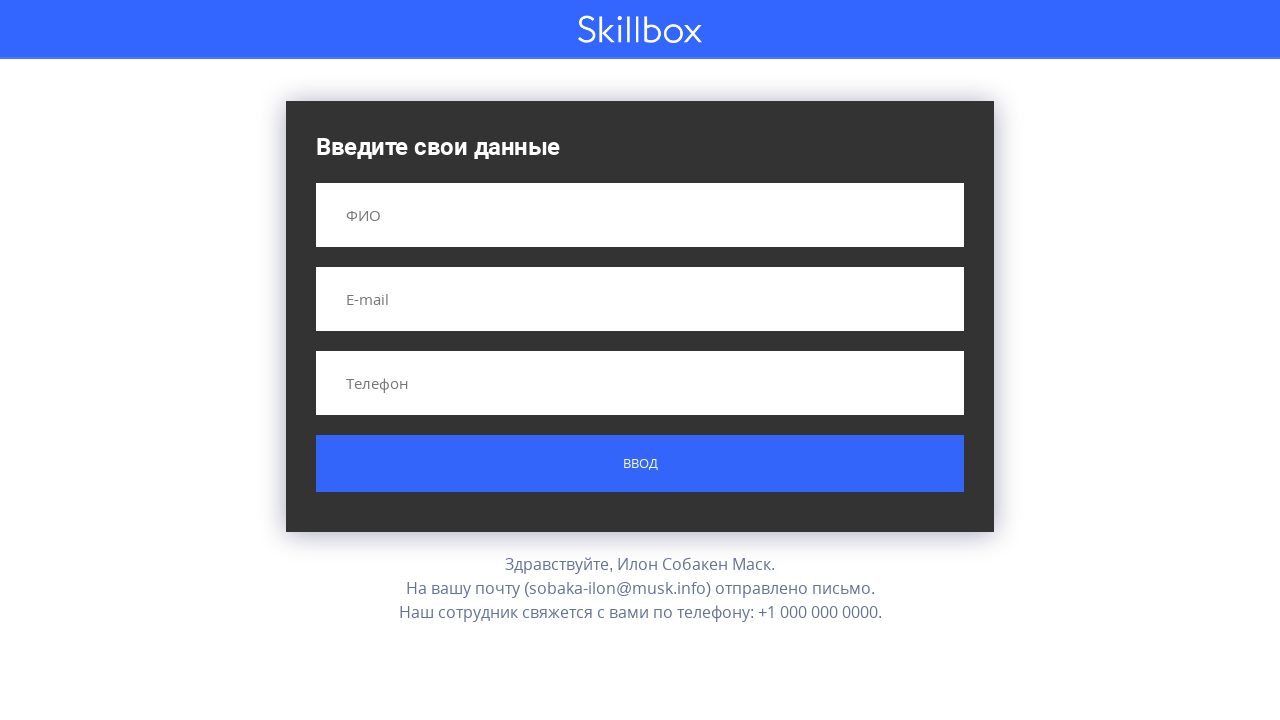

Welcome element appeared after successful form submission
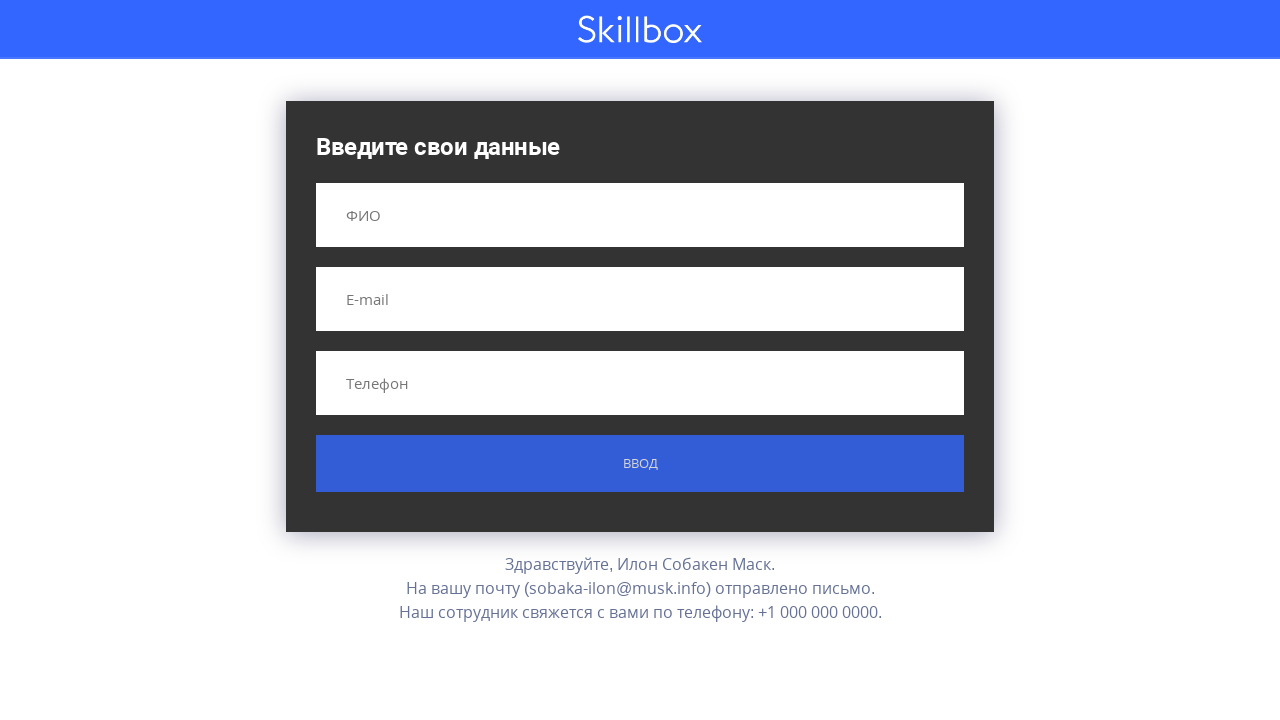

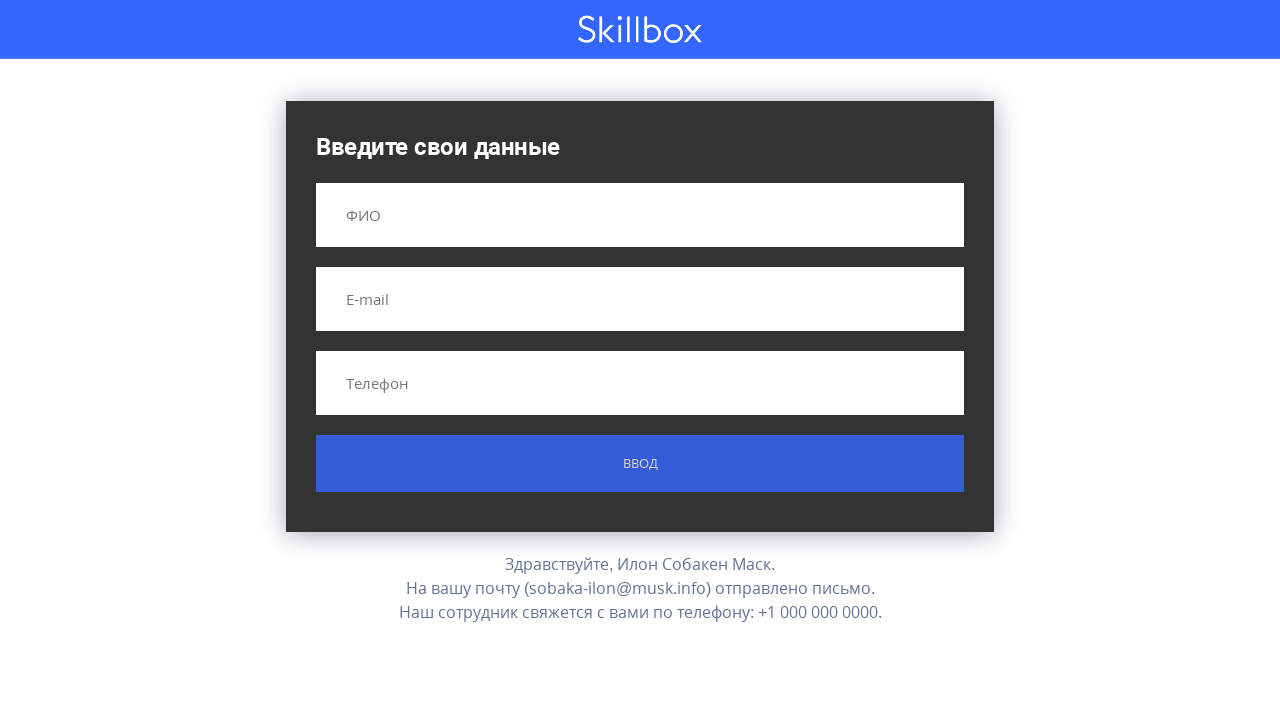